Navigates to the My Account page by clicking on the My Account menu item and verifies the page title and heading

Starting URL: https://alchemy.hguy.co/lms/

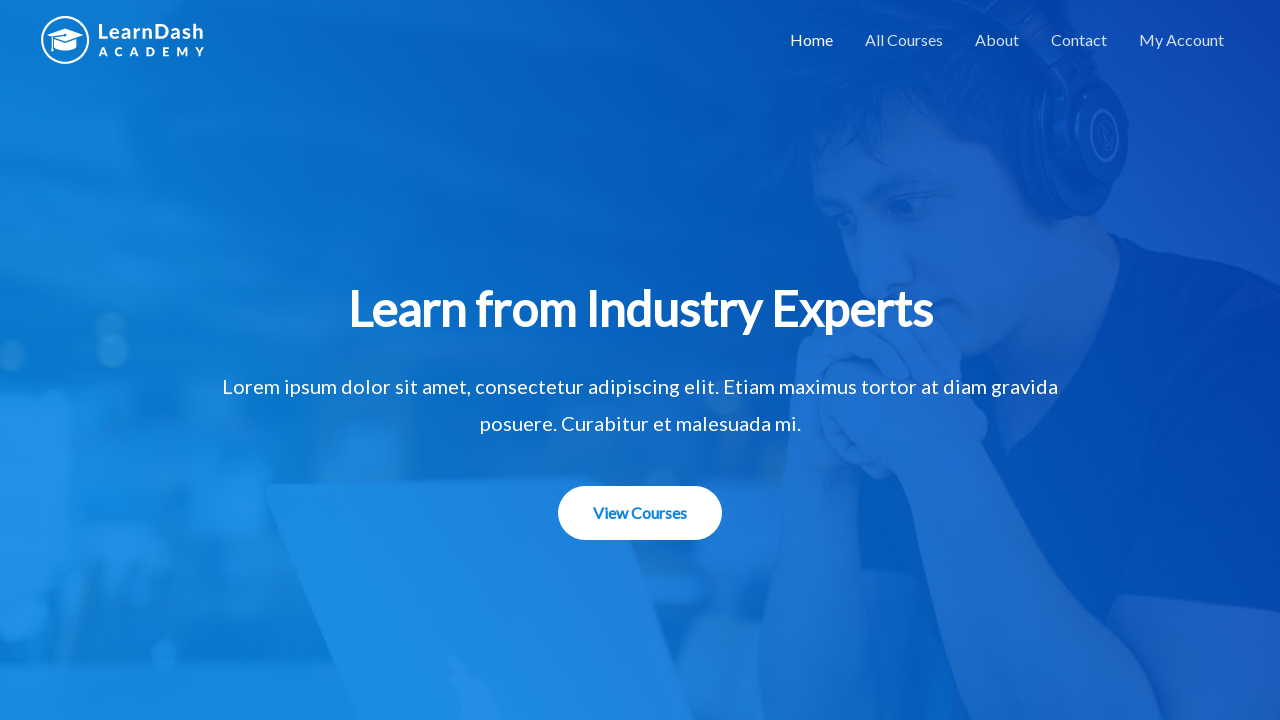

Navigated to Alchemy LMS home page
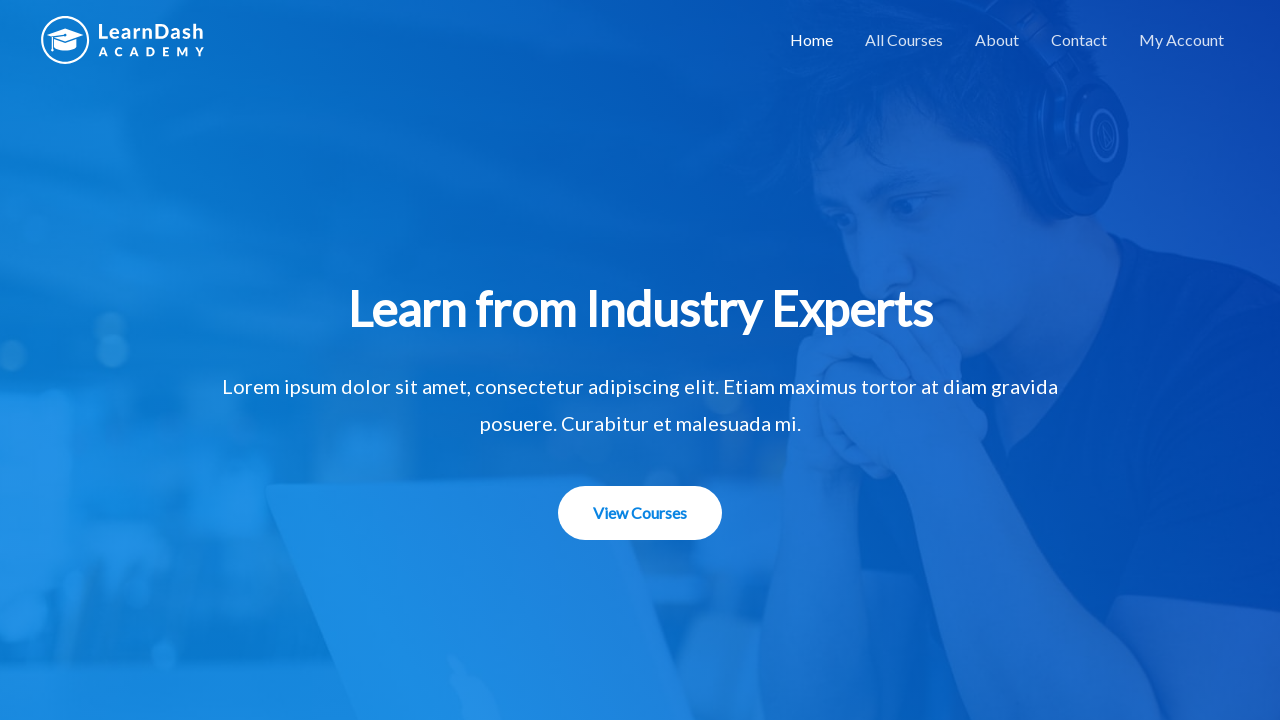

Clicked on My Account menu item at (1182, 40) on a:has-text('My Account')
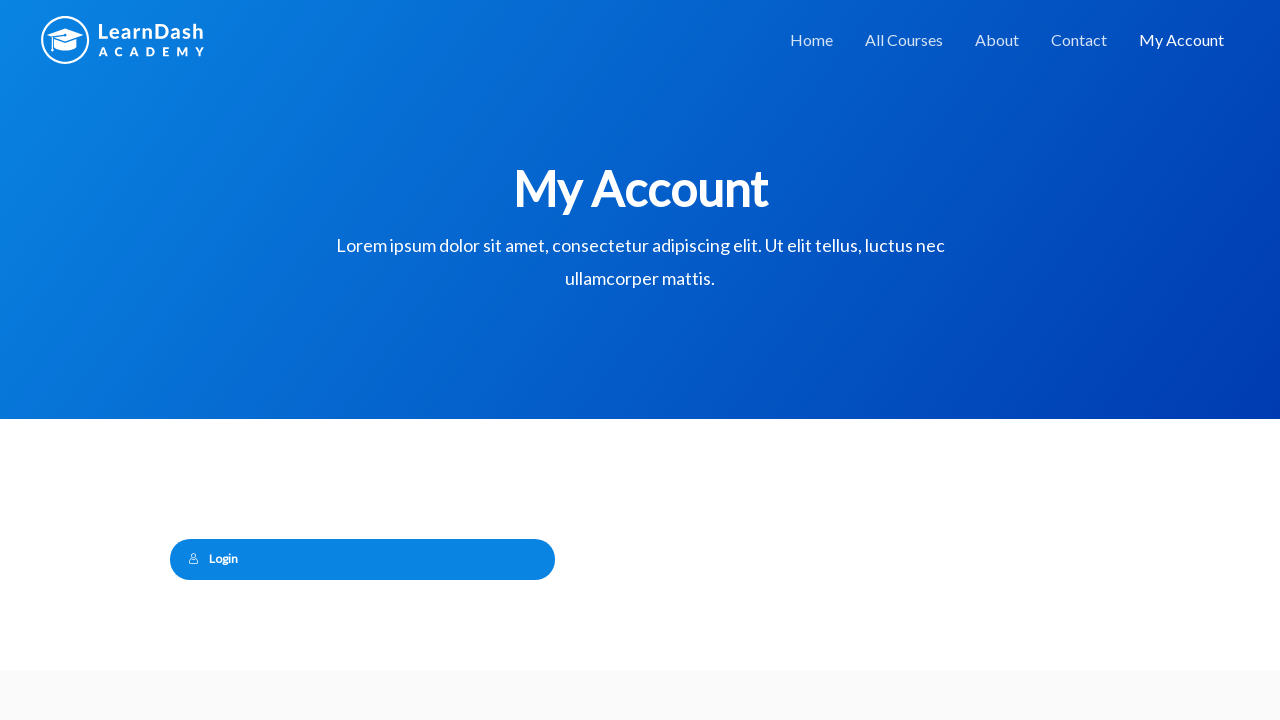

My Account page heading became visible
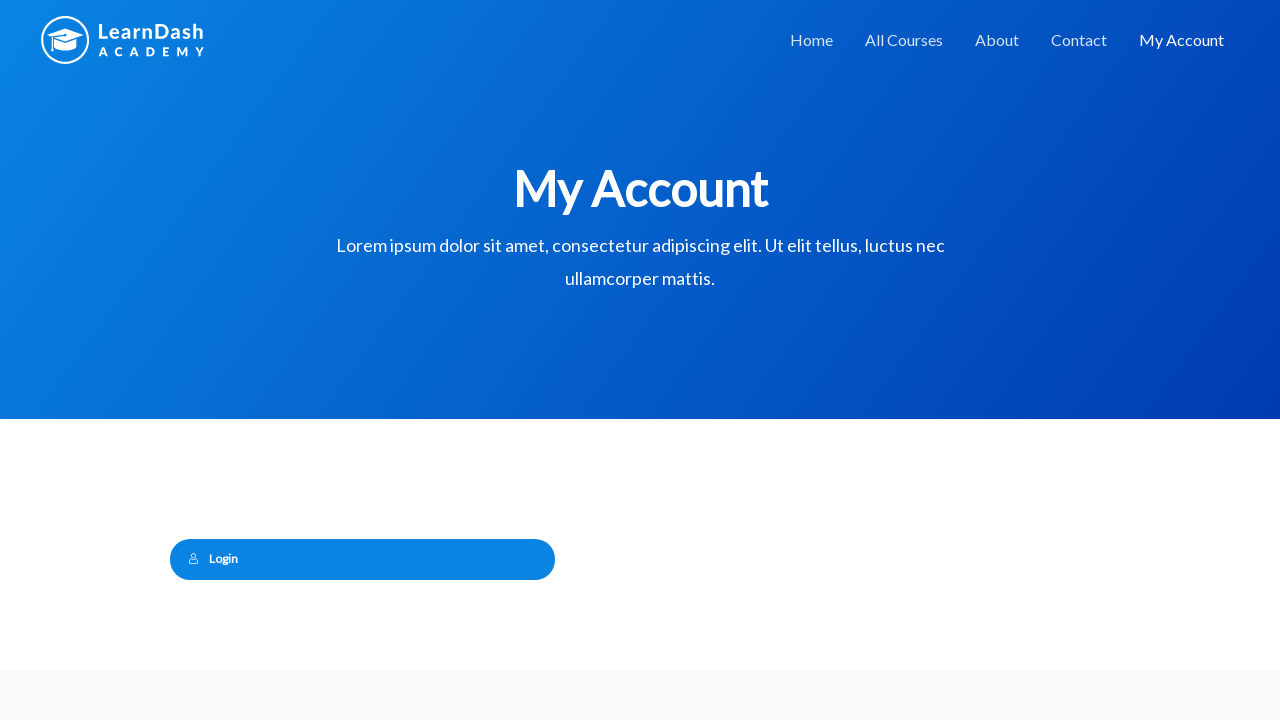

Verified heading text is 'My Account'
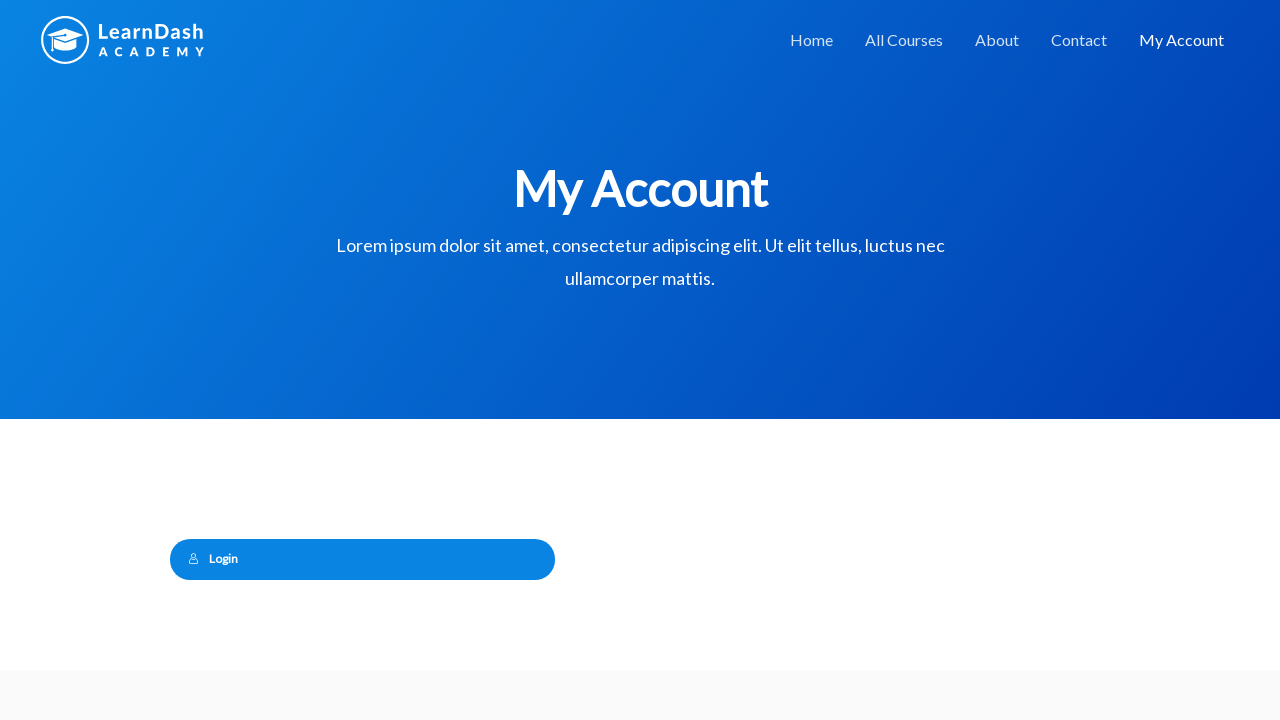

Verified page title is 'My Account – Alchemy LMS'
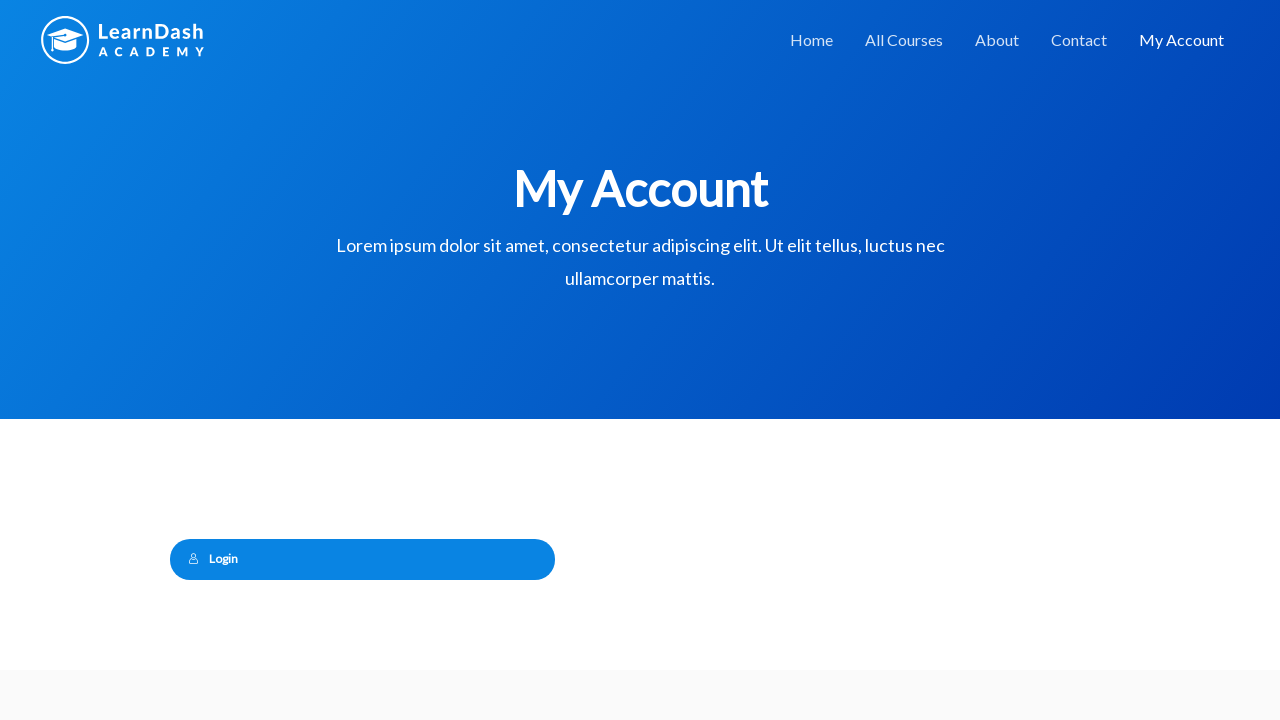

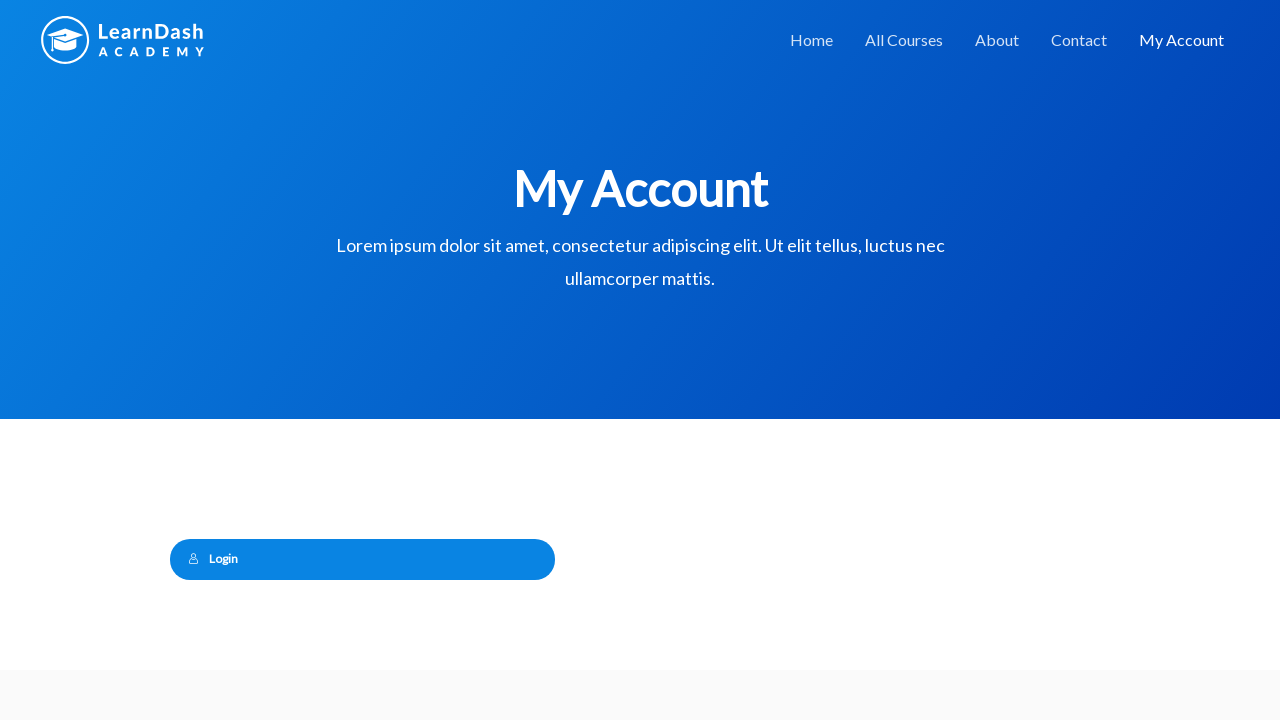